Tests auto-suggest dropdown functionality by typing a partial search term and selecting a matching option from the suggestions

Starting URL: https://rahulshettyacademy.com/dropdownsPractise/

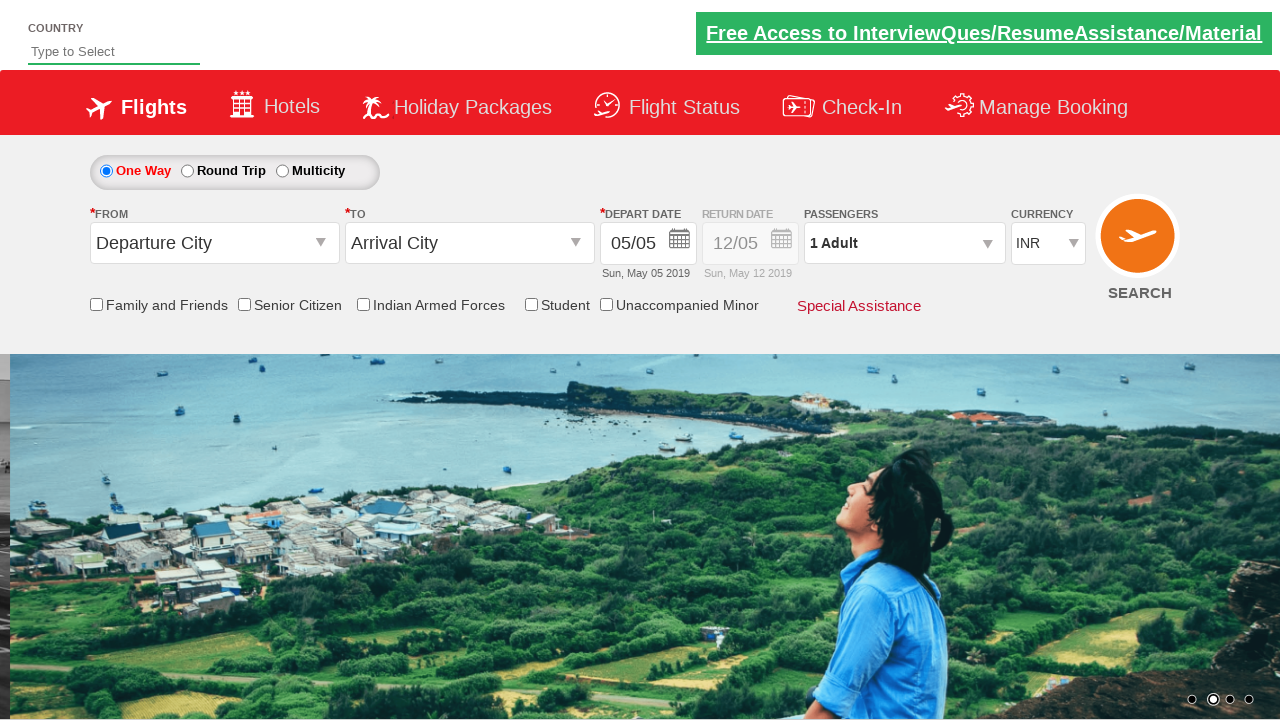

Typed 'ind' in autosuggest field to trigger dropdown suggestions on #autosuggest
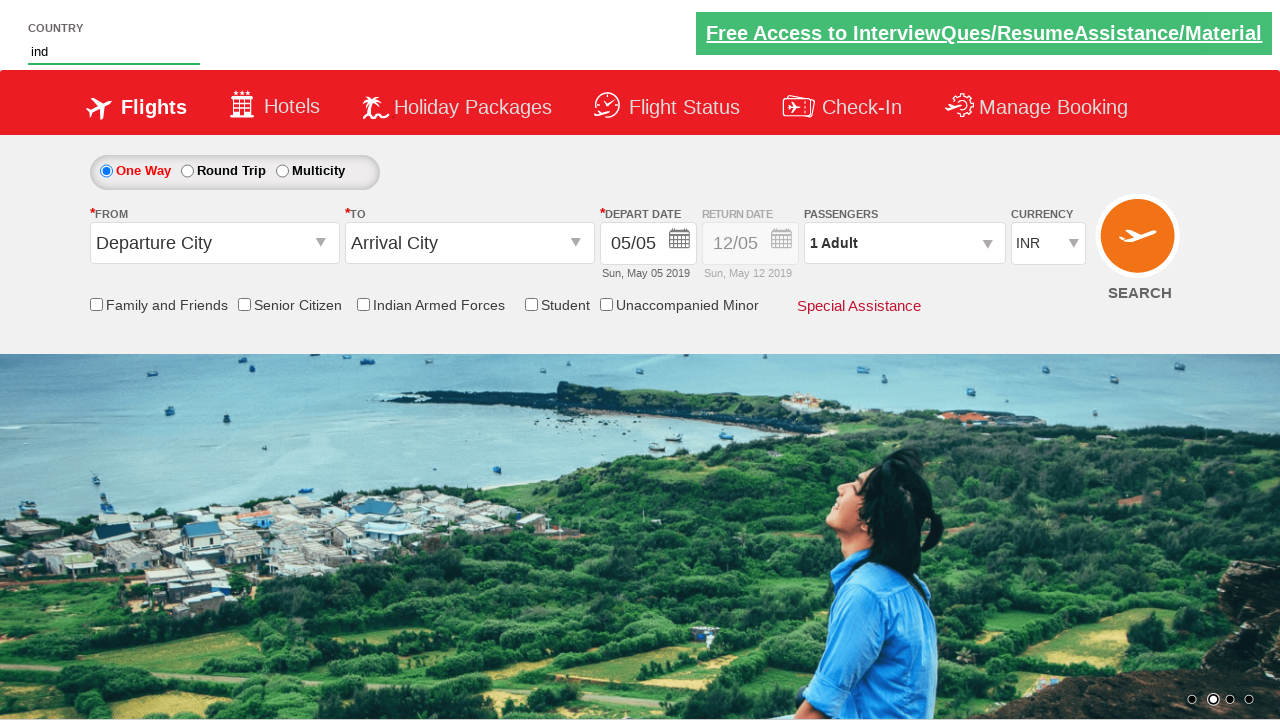

Auto-suggest dropdown suggestions loaded
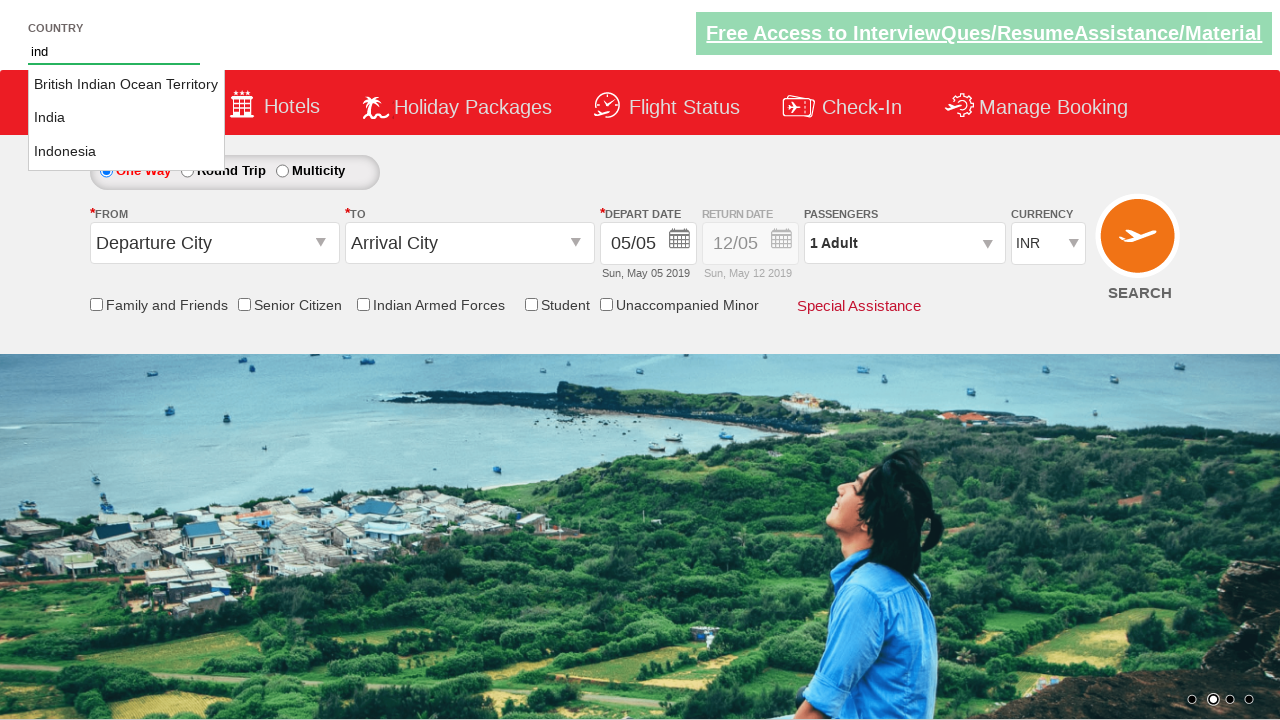

Retrieved all available suggestion options from dropdown
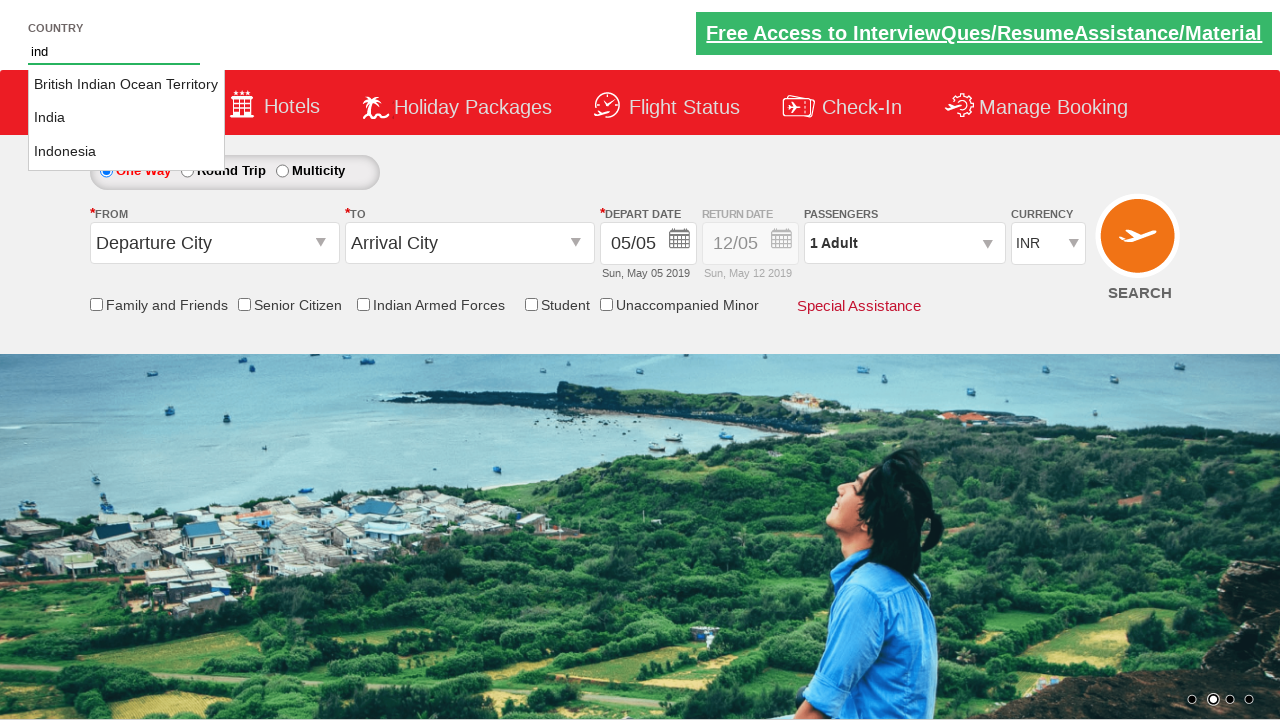

Selected 'India' from the auto-suggest dropdown options
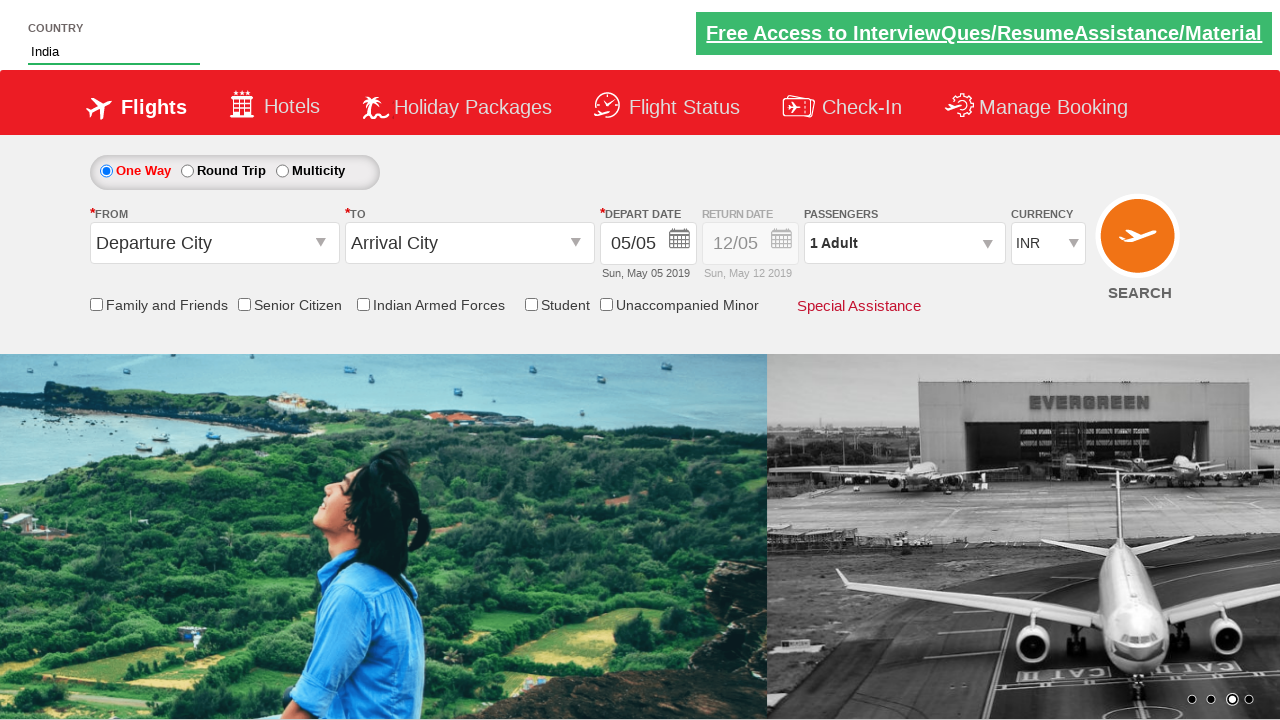

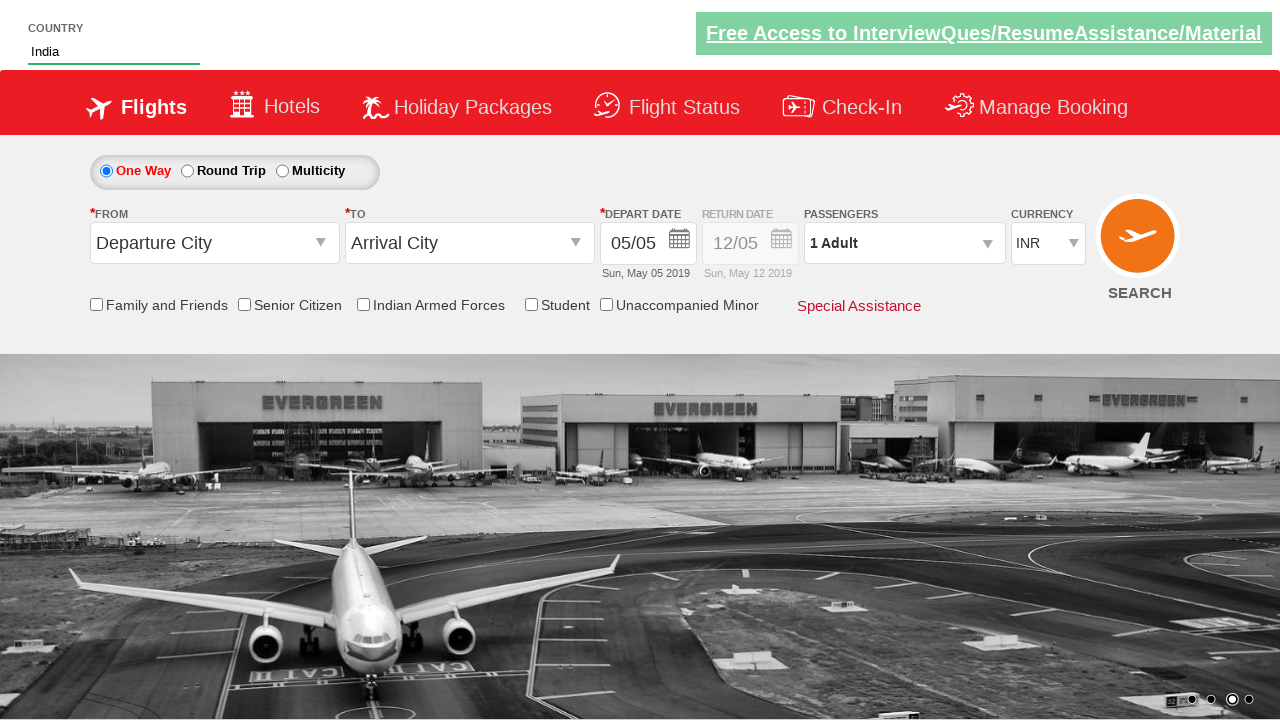